Tests unhandled alert scenario by triggering an alert and not handling it

Starting URL: http://automationbykrishna.com

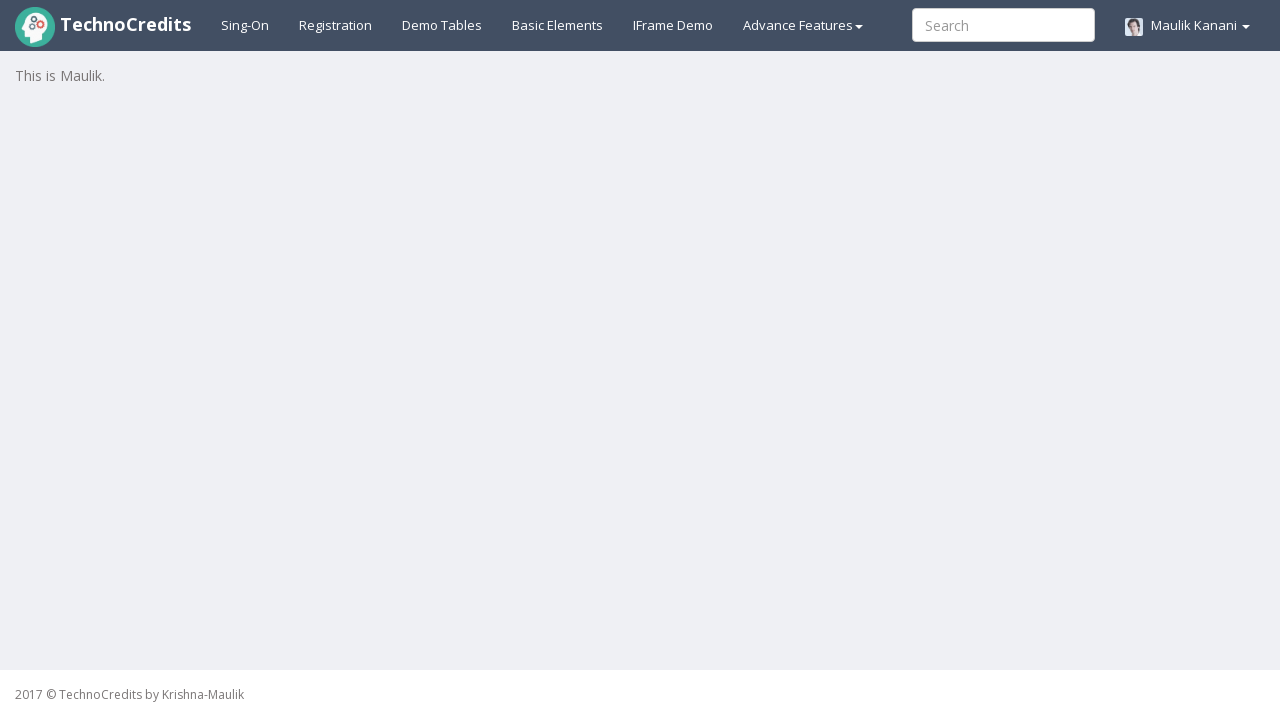

Clicked on basic elements link at (558, 25) on xpath=//a[@id='basicelements']
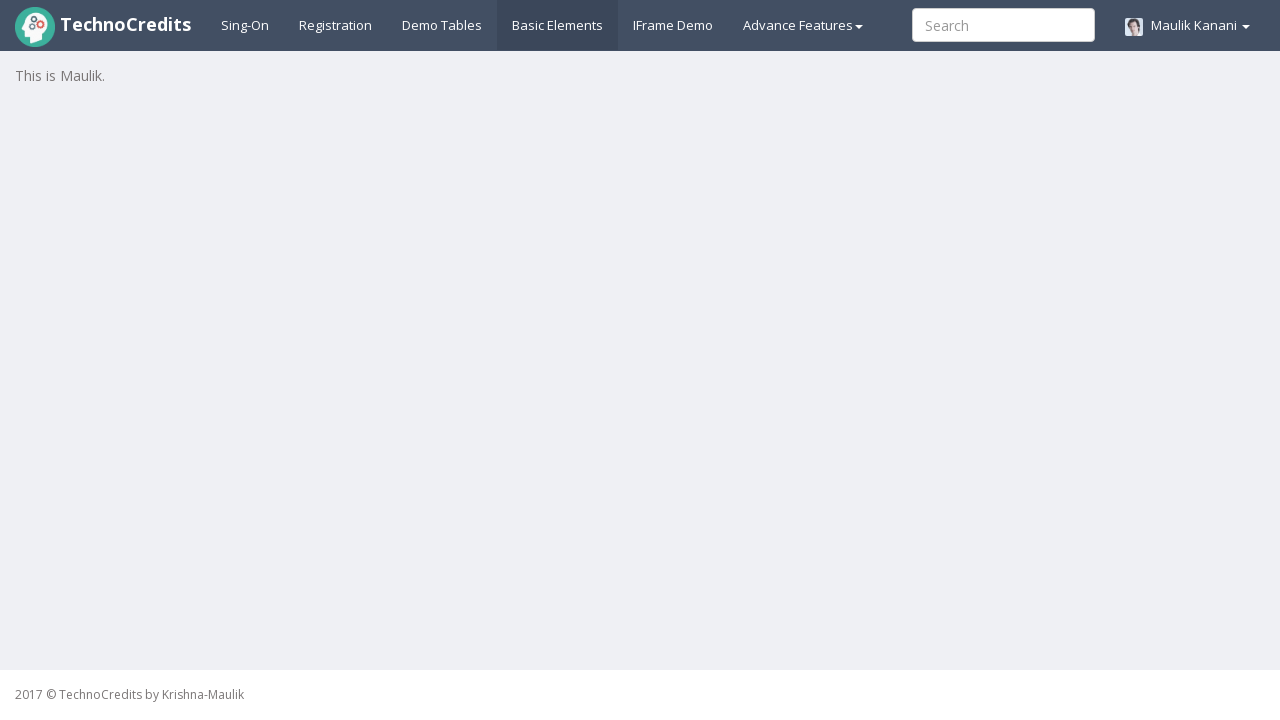

Scrolled down by 300 pixels
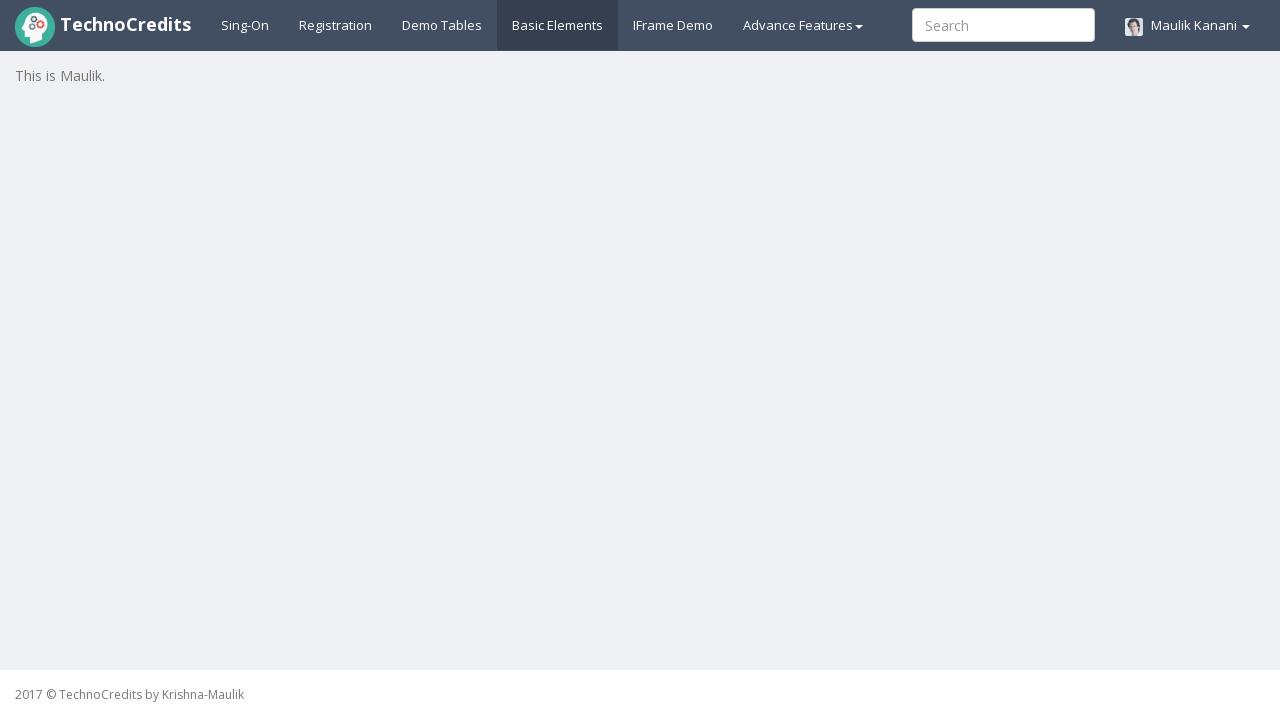

Clicked javascript alert button to trigger unhandled alert at (73, 578) on #javascriptAlert
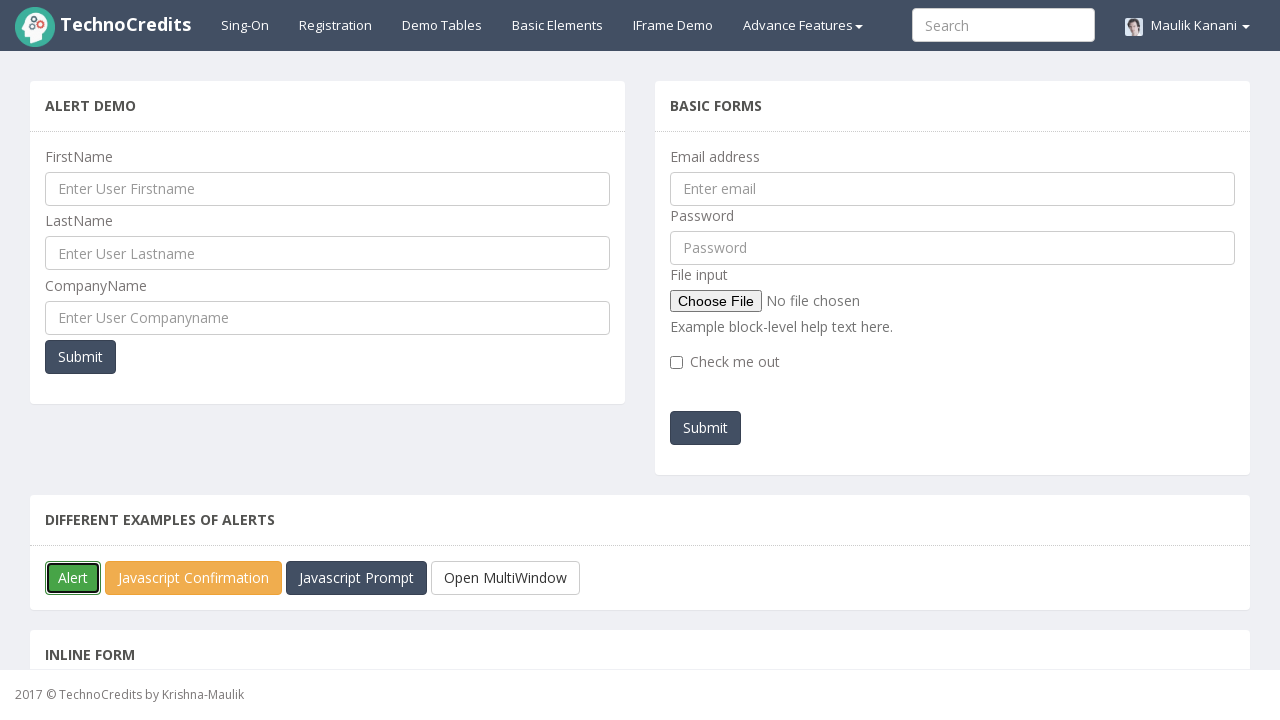

Alert remained unhandled and was auto-dismissed by Playwright
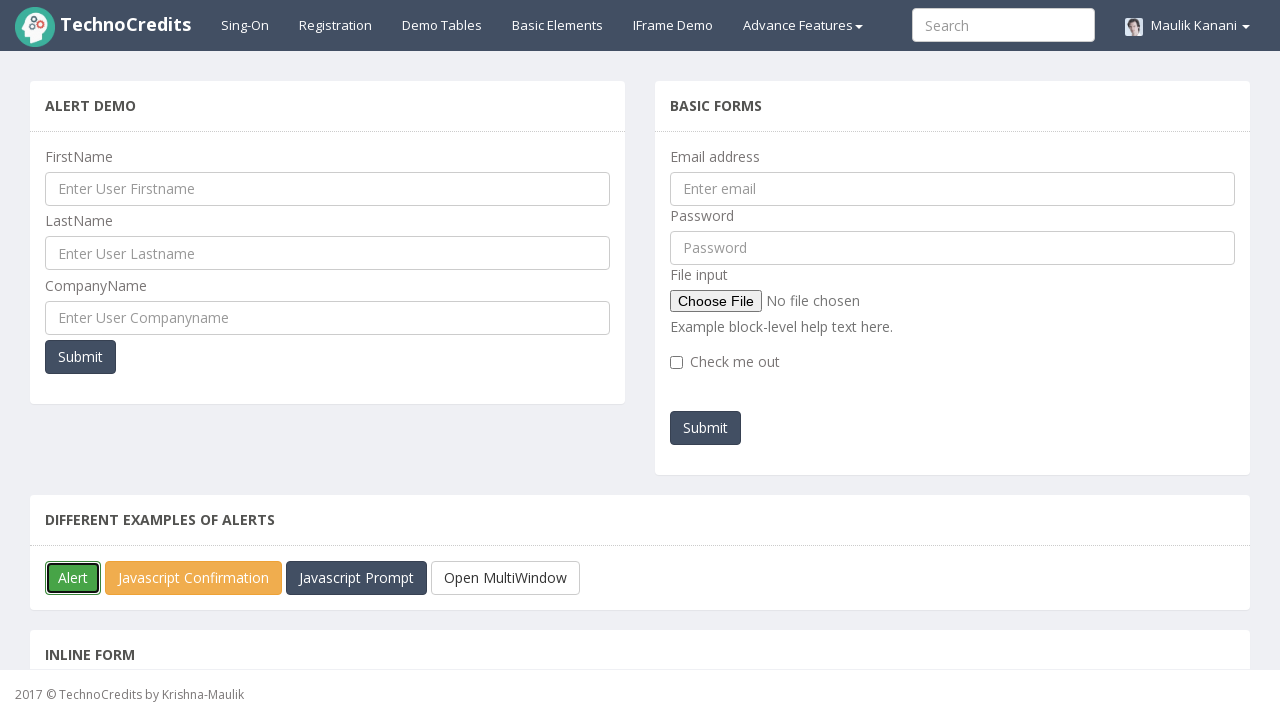

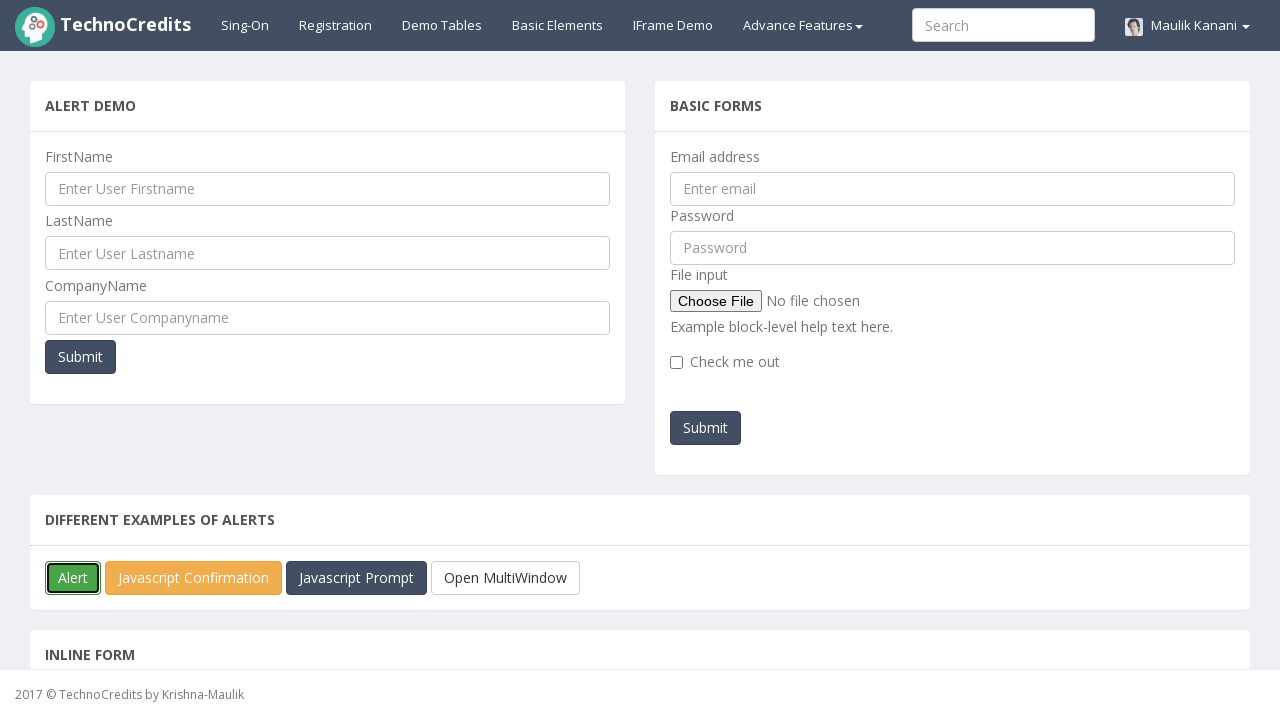